Tests clicking the first "An anchor" link styled as a button on the jQuery UI Button demo page within an iframe

Starting URL: https://jqueryui.com/

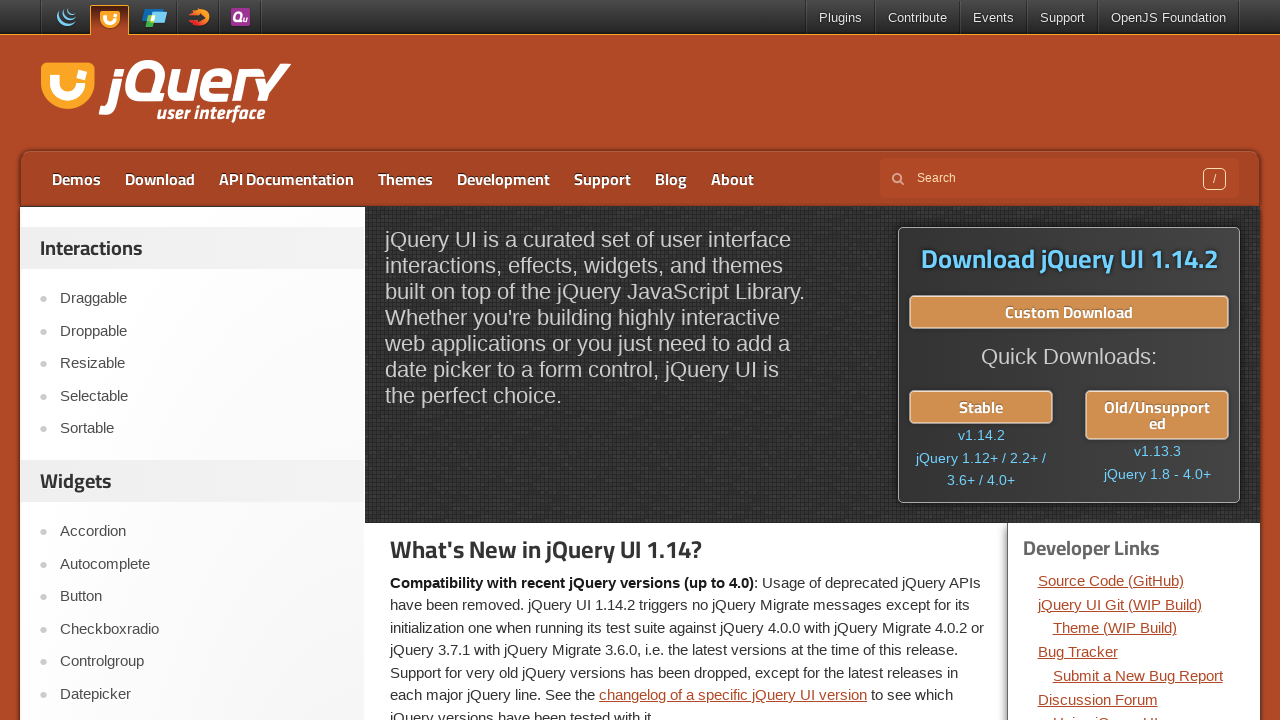

Clicked the Button link to navigate to button demo at (202, 597) on xpath=//a[text()='Button']
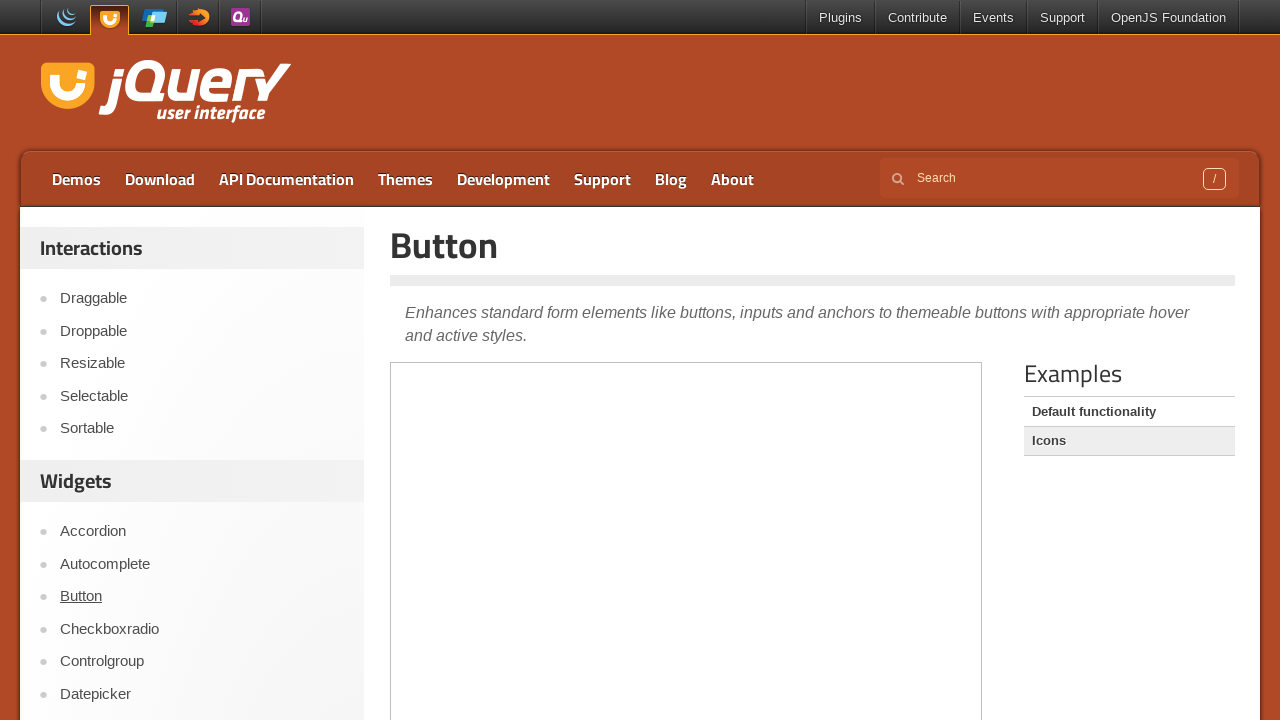

Located the demo iframe
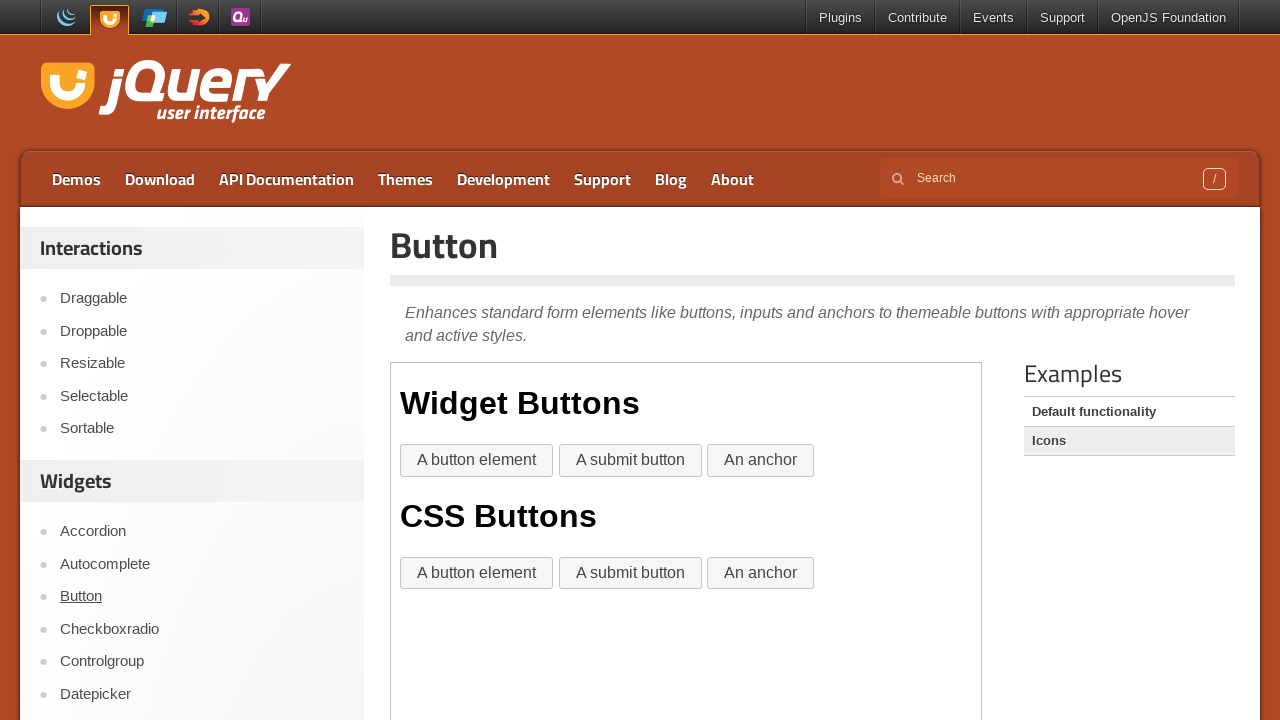

Clicked the first 'An anchor' link styled as a button at (761, 461) on iframe >> nth=0 >> internal:control=enter-frame >> xpath=//a[text()='An anchor']
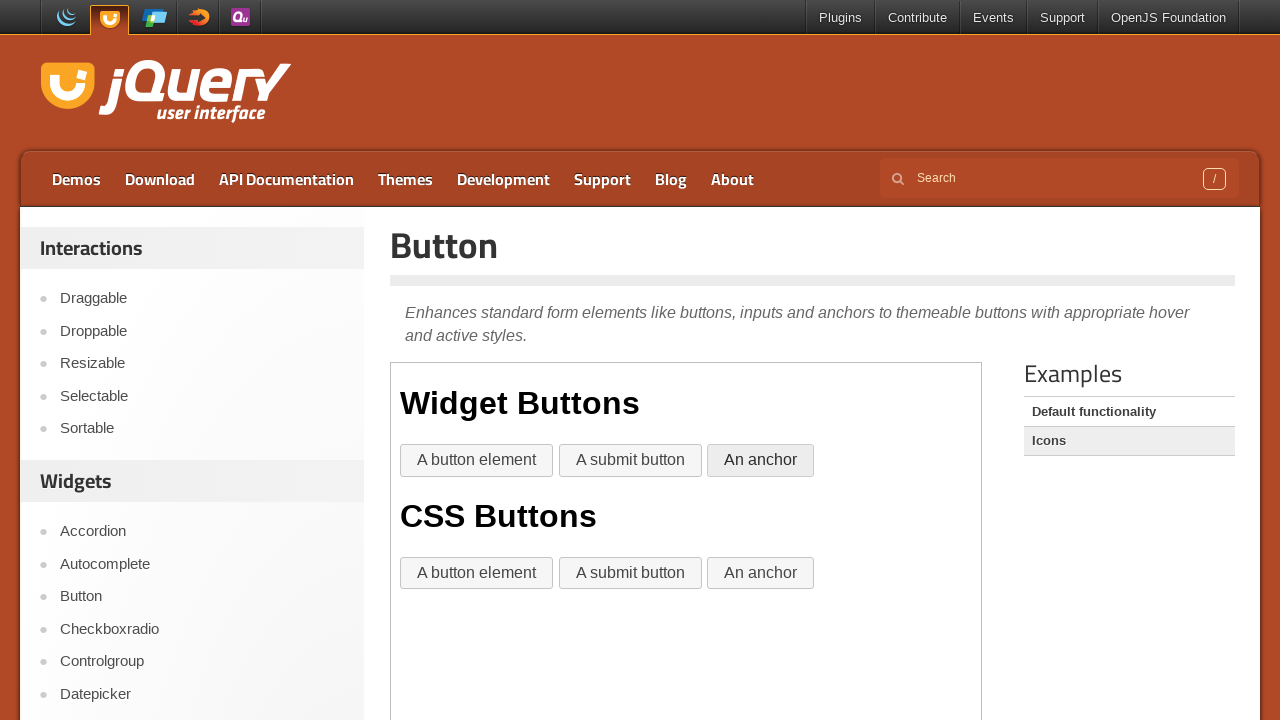

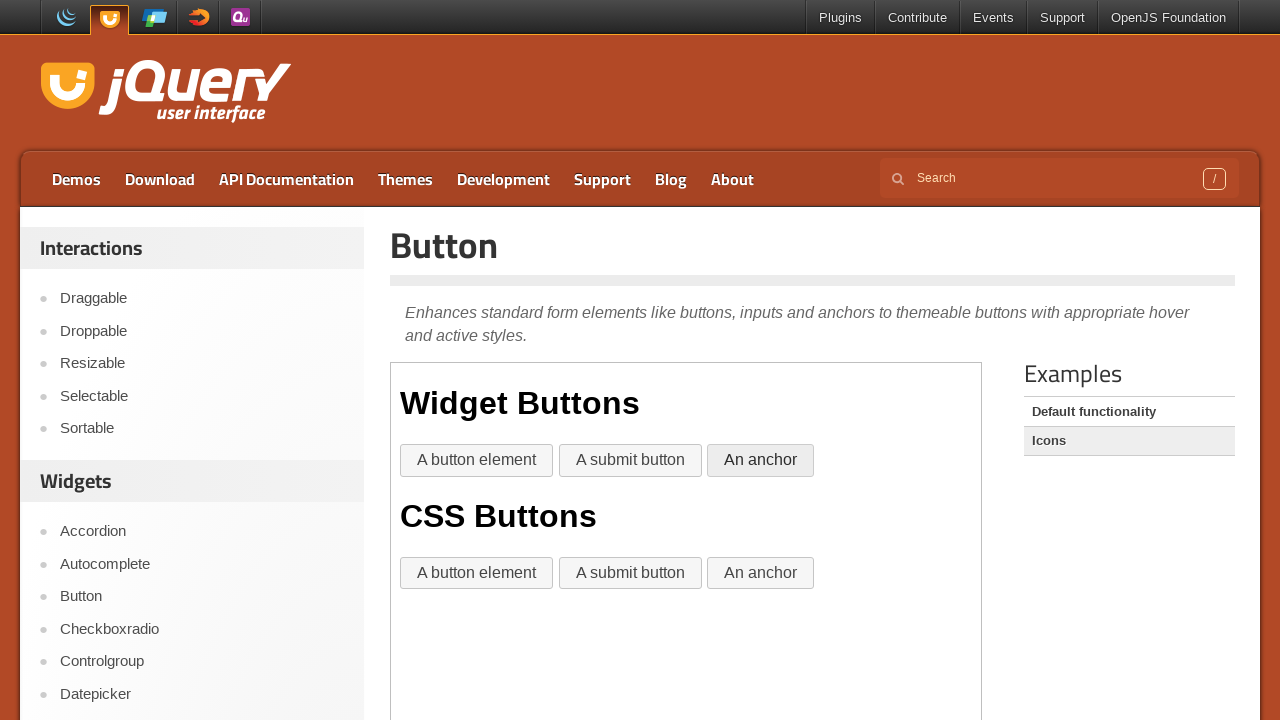